Tests activating a completed task by toggling it at the All filter

Starting URL: https://todomvc4tasj.herokuapp.com/

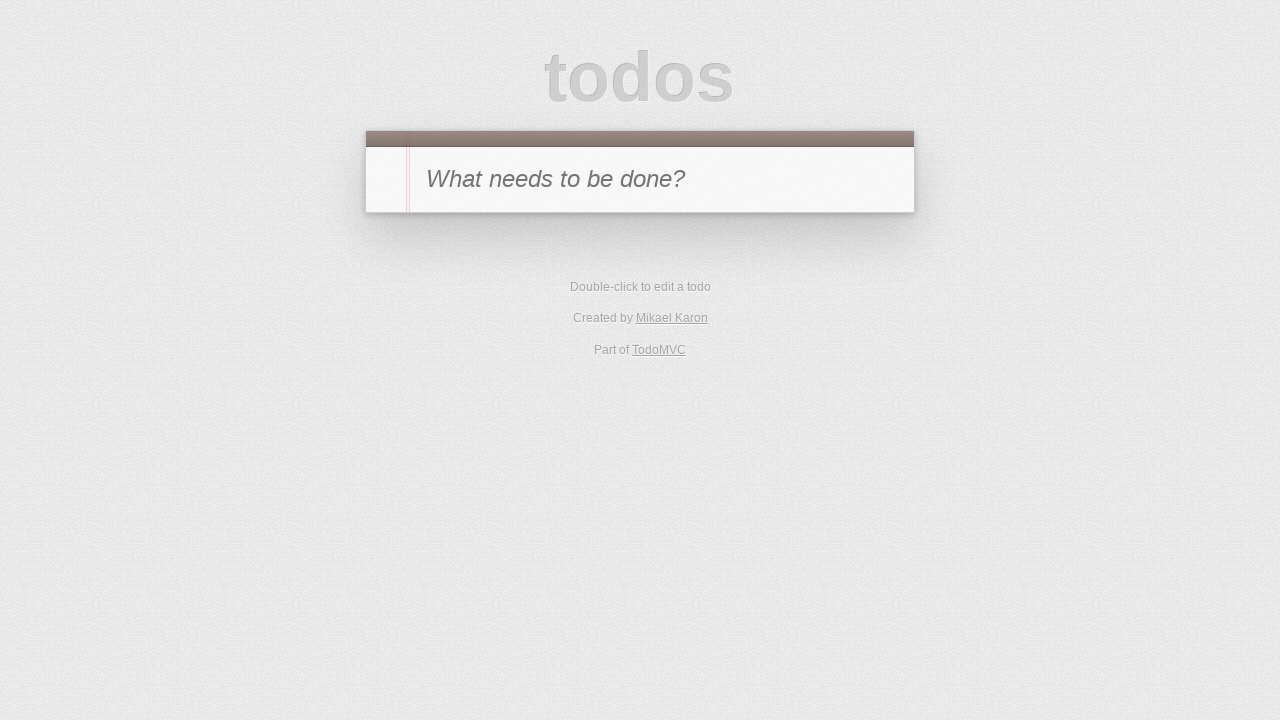

Set localStorage with one completed task
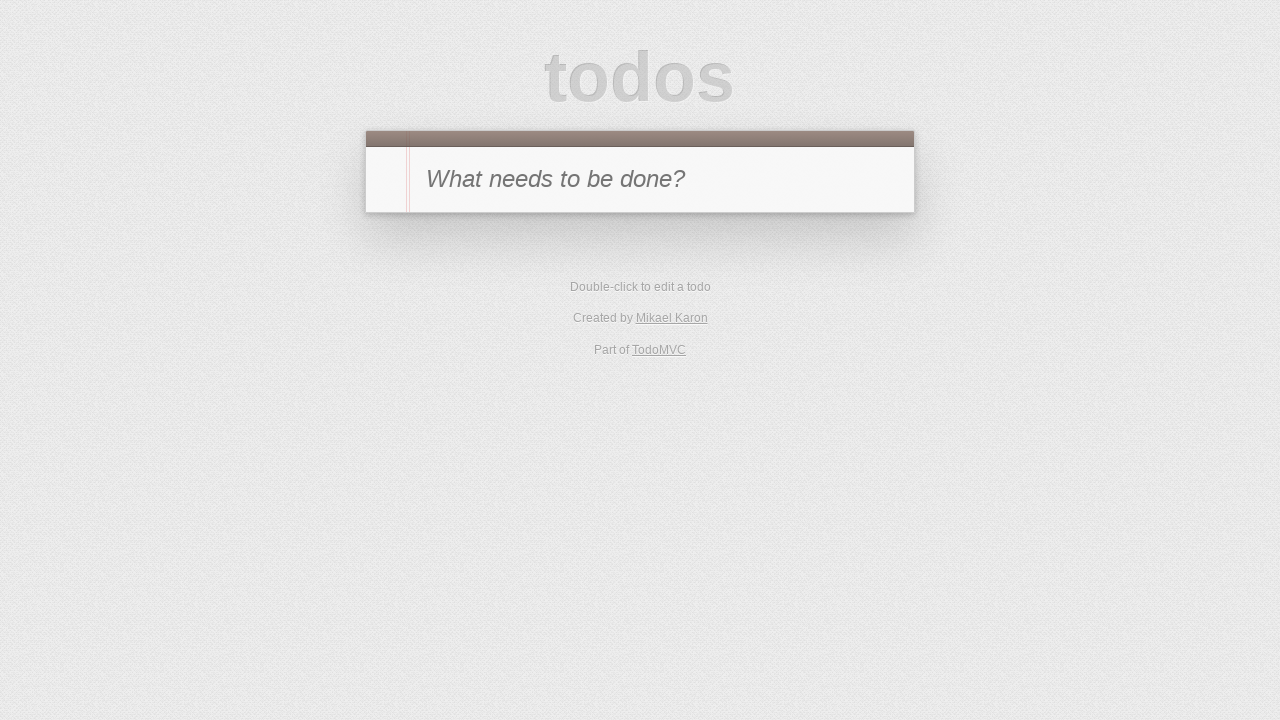

Reloaded page to load task from localStorage
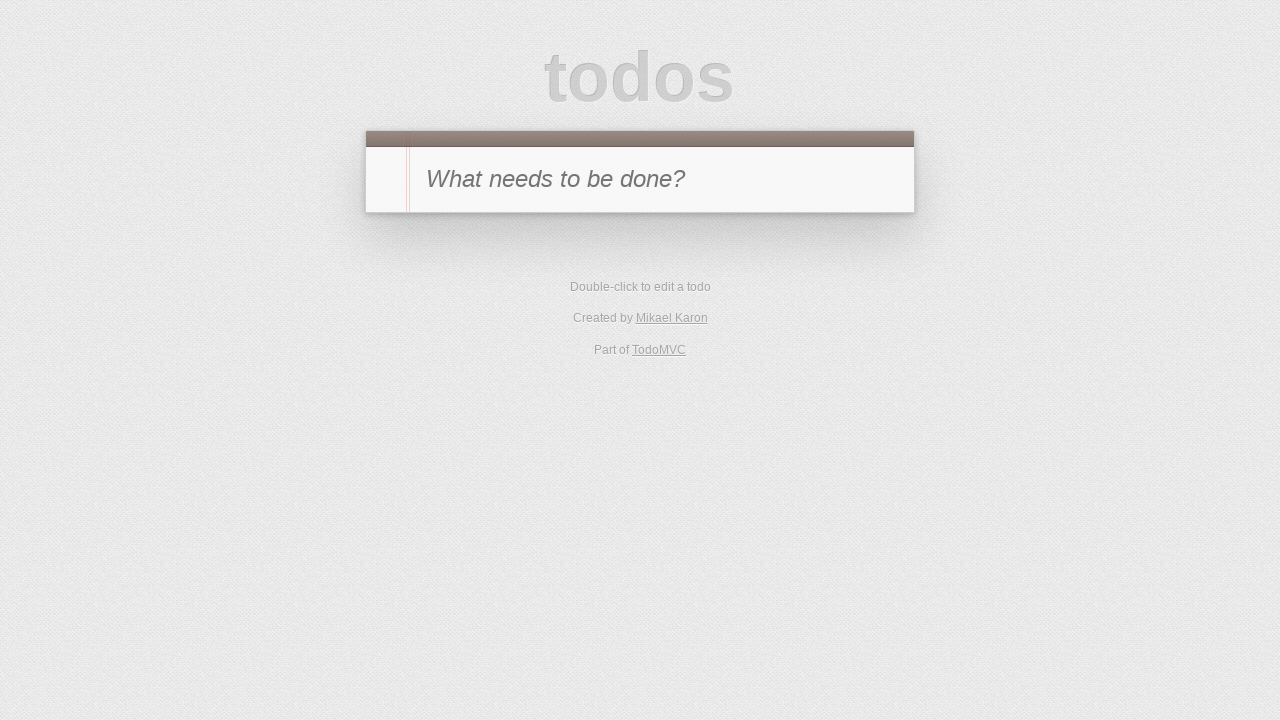

Toggled completed task to activate it at (386, 242) on #todo-list li:has-text('a') .toggle
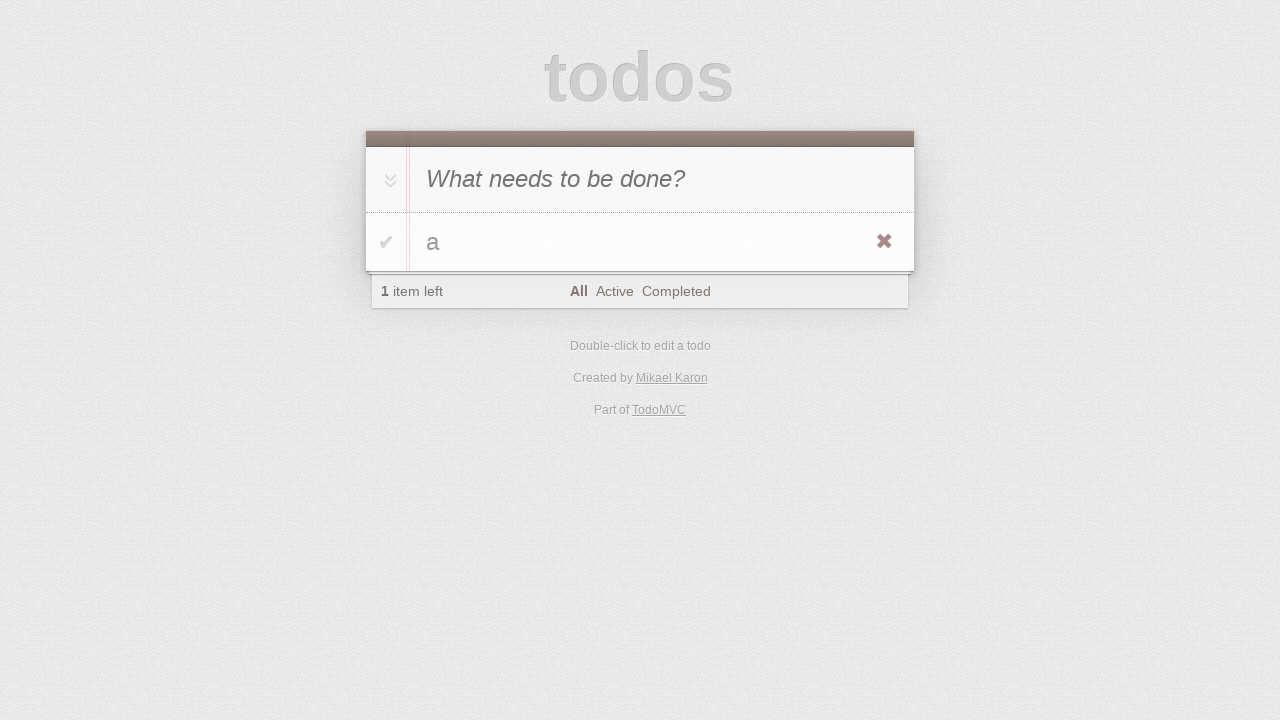

Verified that items left counter shows 1
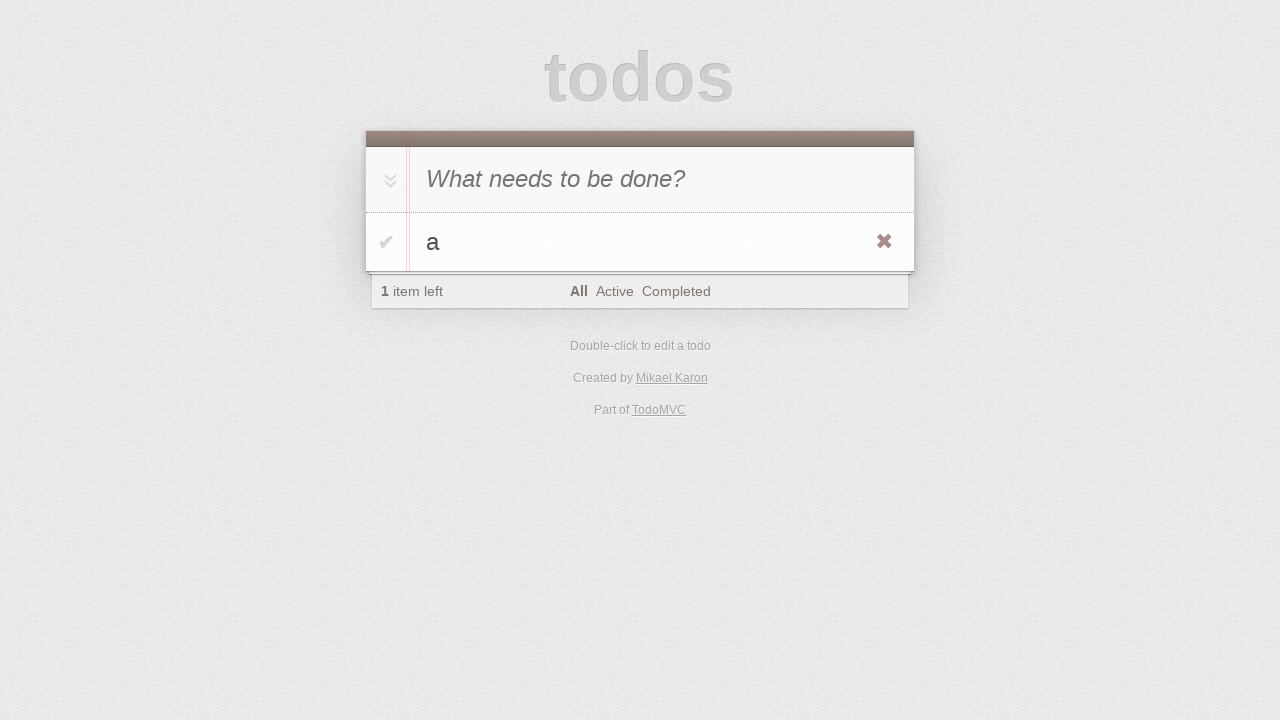

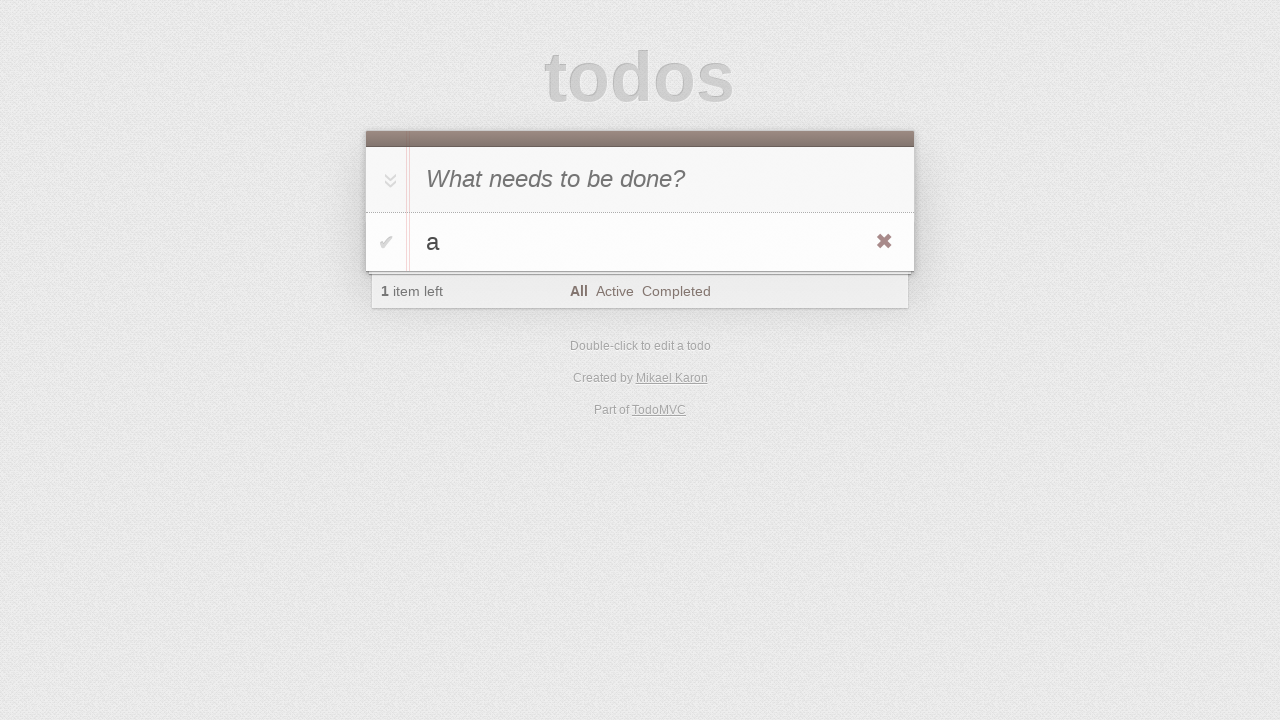